Tests dropdown/select element functionality by selecting options from a currency dropdown using index and visible text selection methods

Starting URL: https://rahulshettyacademy.com/dropdownsPractise/

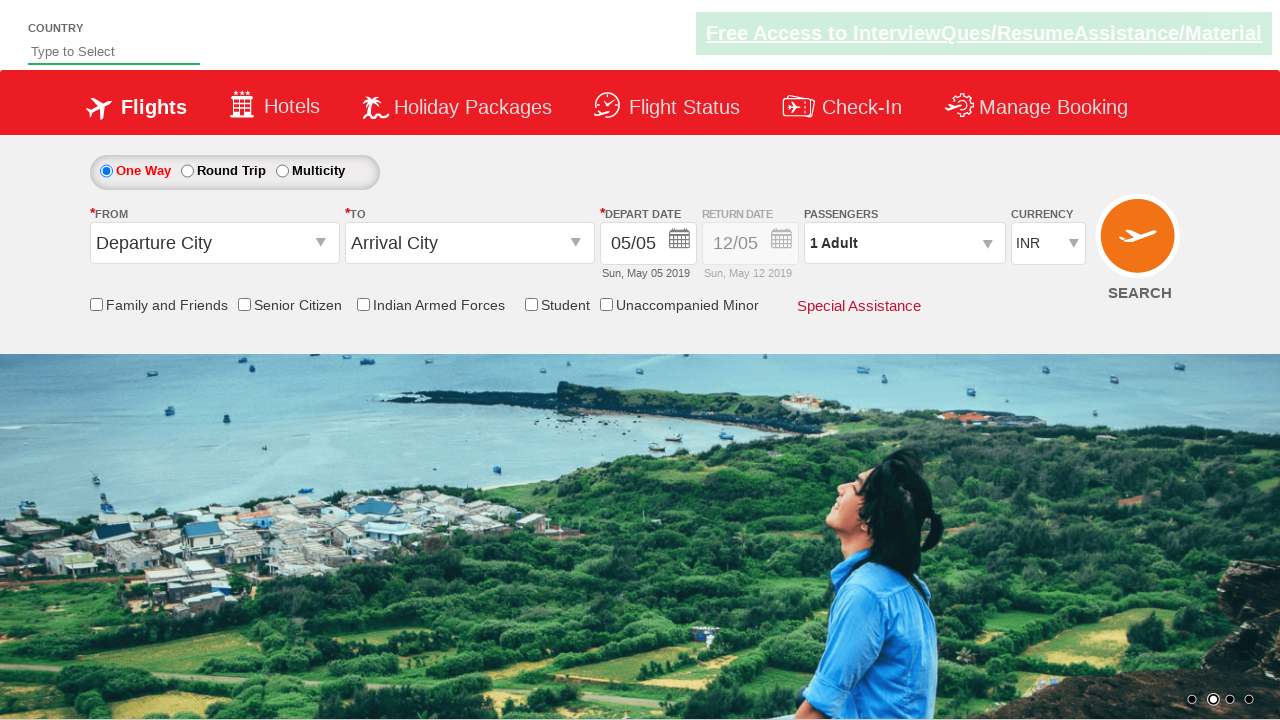

Located currency dropdown element
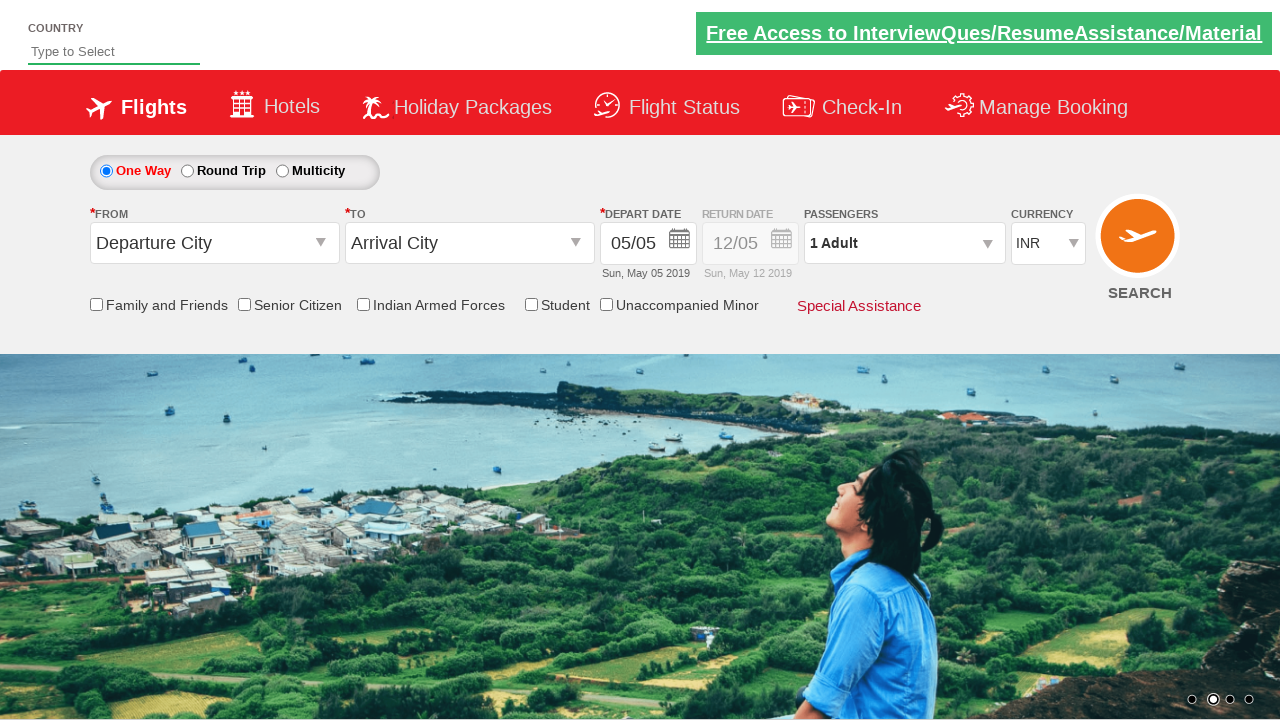

Selected currency dropdown option by index 3 on #ctl00_mainContent_DropDownListCurrency
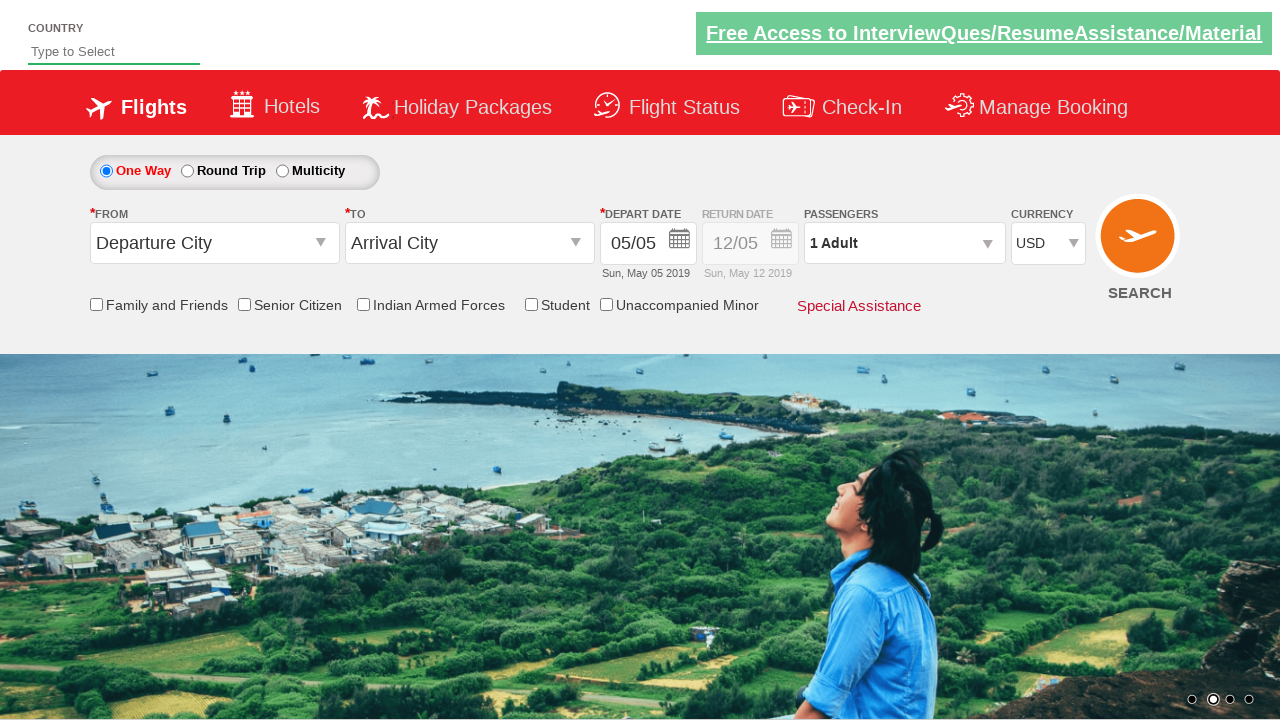

Selected currency dropdown option by label 'AED' on #ctl00_mainContent_DropDownListCurrency
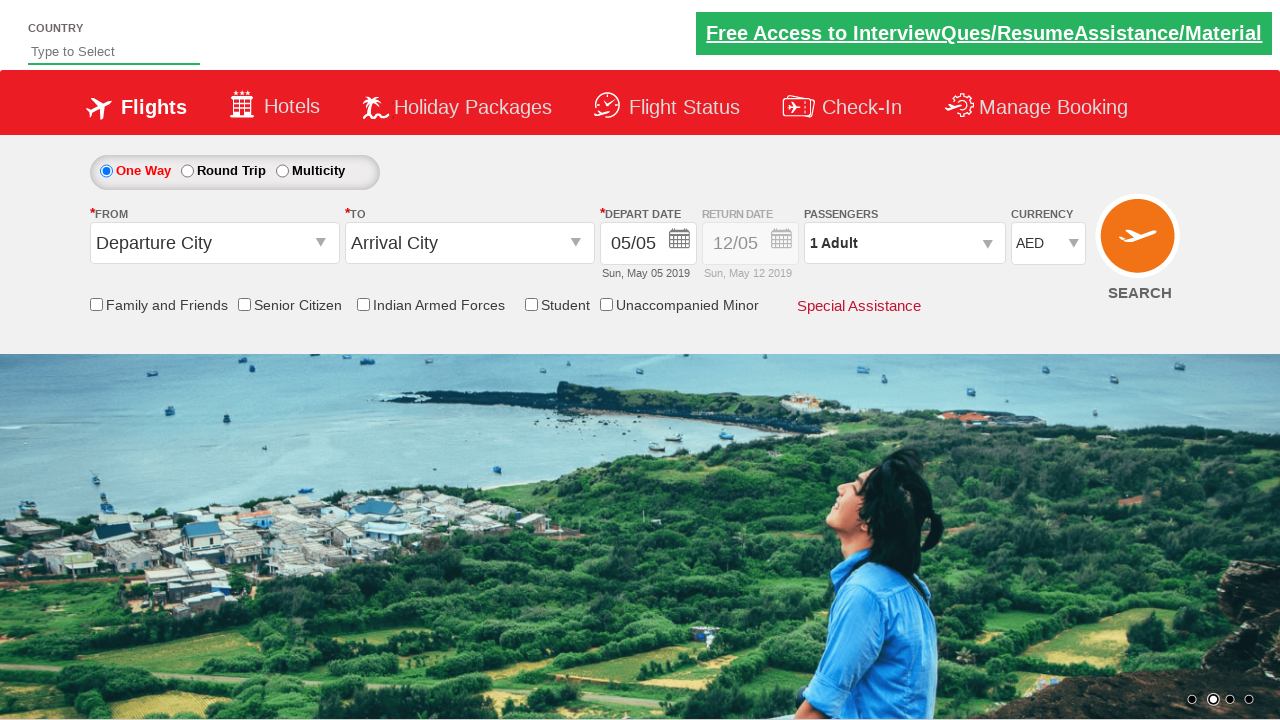

Waited 500ms for selection to be applied
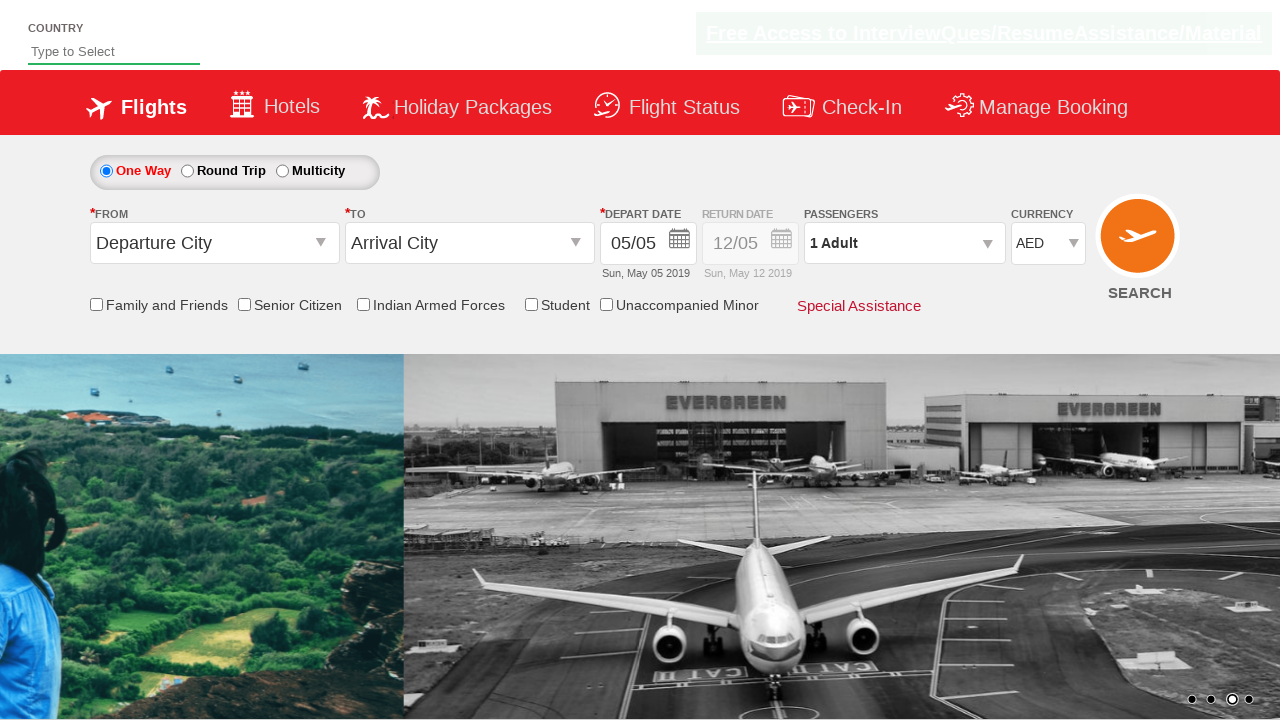

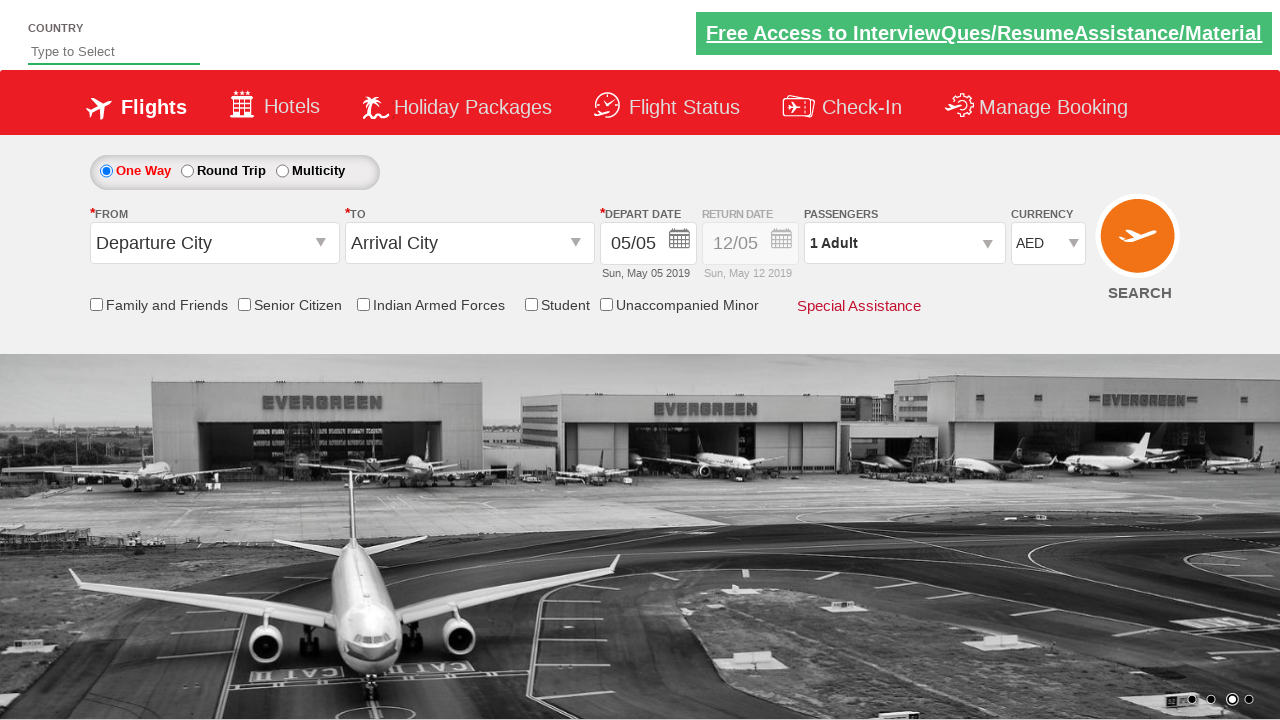